Navigates to a frames demo page, switches to an iframe tab, interacts with elements inside the frame, and switches back to the main content

Starting URL: https://www.globalsqa.com/demo-site/frames-and-windows/

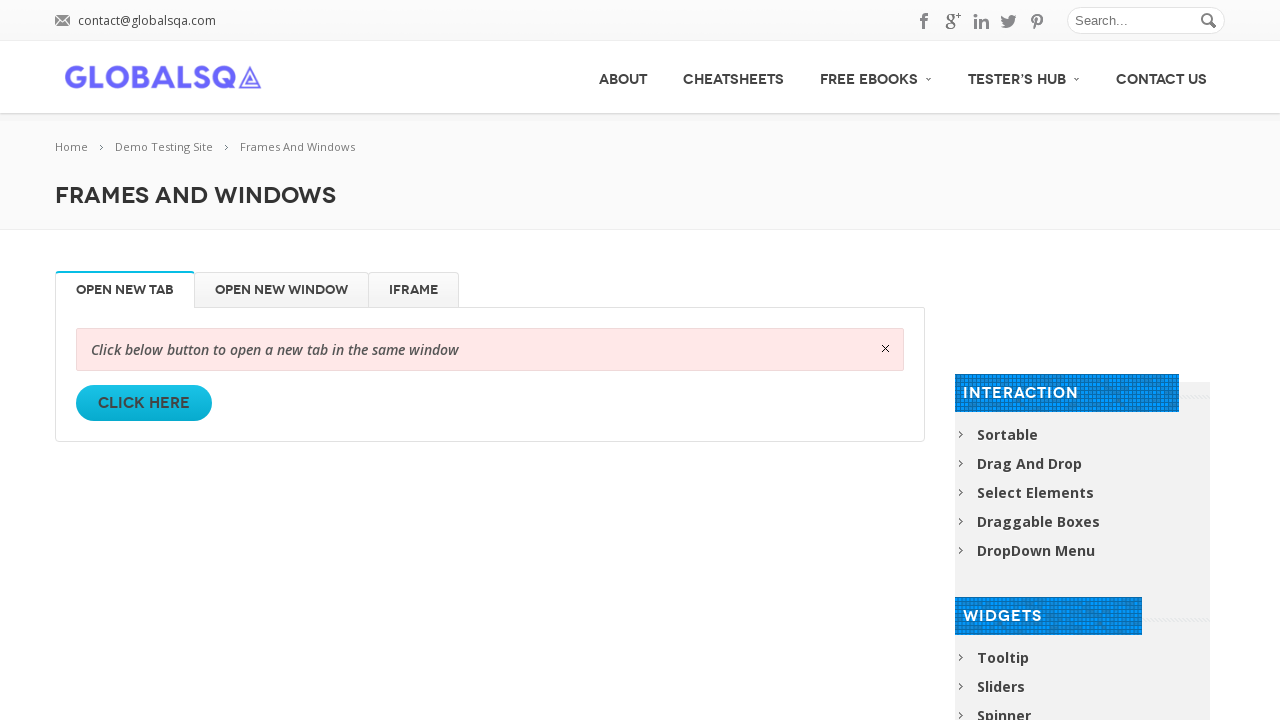

Clicked on the iFrame tab at (414, 290) on li#iFrame
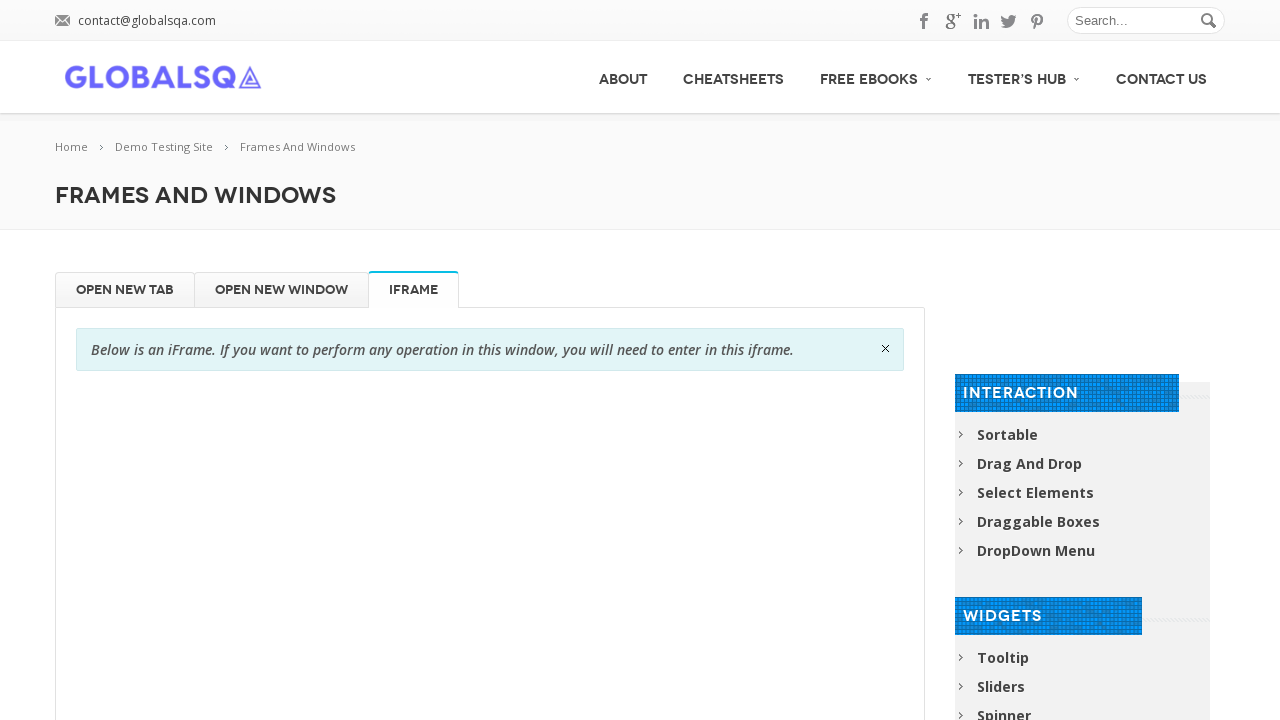

Waited for iframe to load
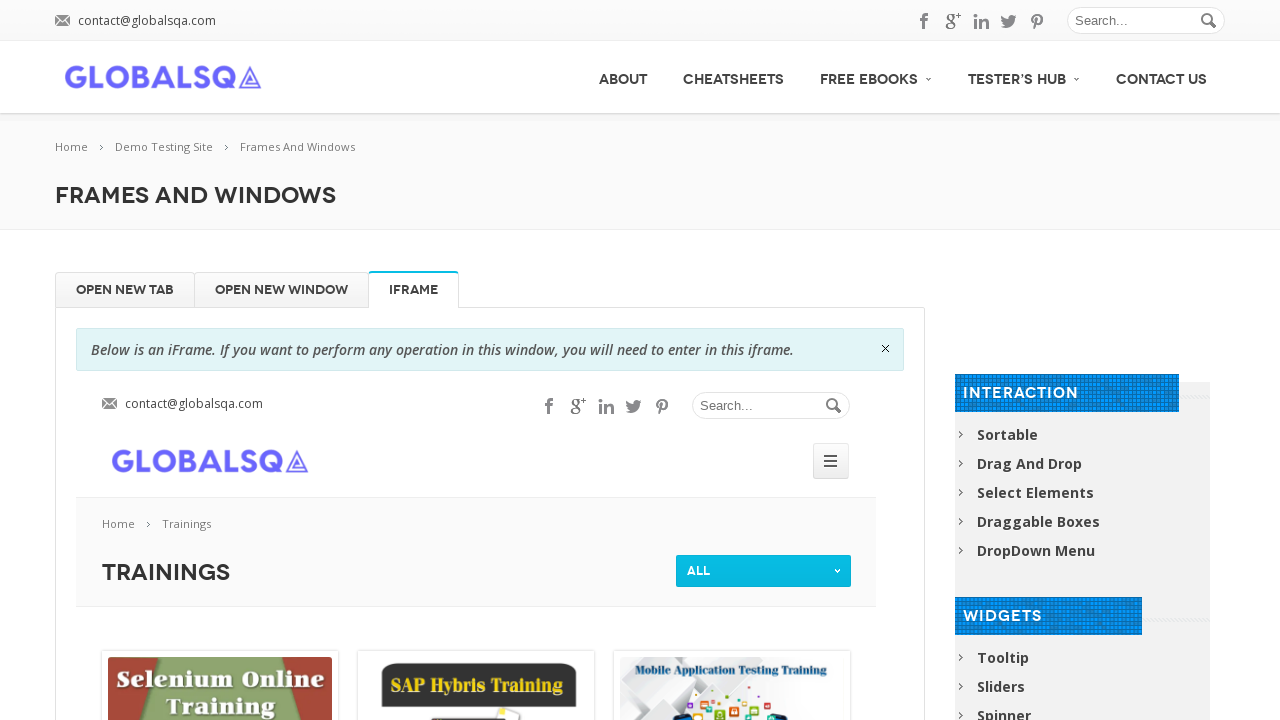

Switched to iframe context
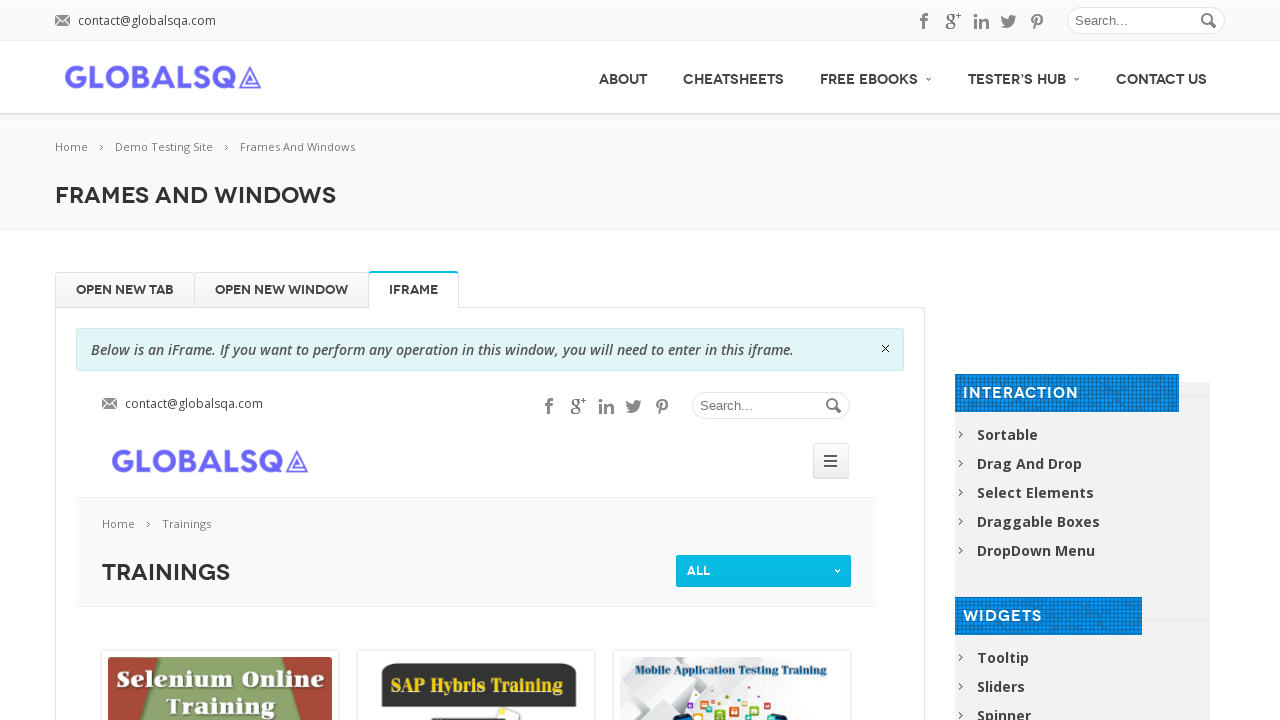

Filled search input inside iframe with 'test search query' on iframe.lazyloaded >> internal:control=enter-frame >> input#s
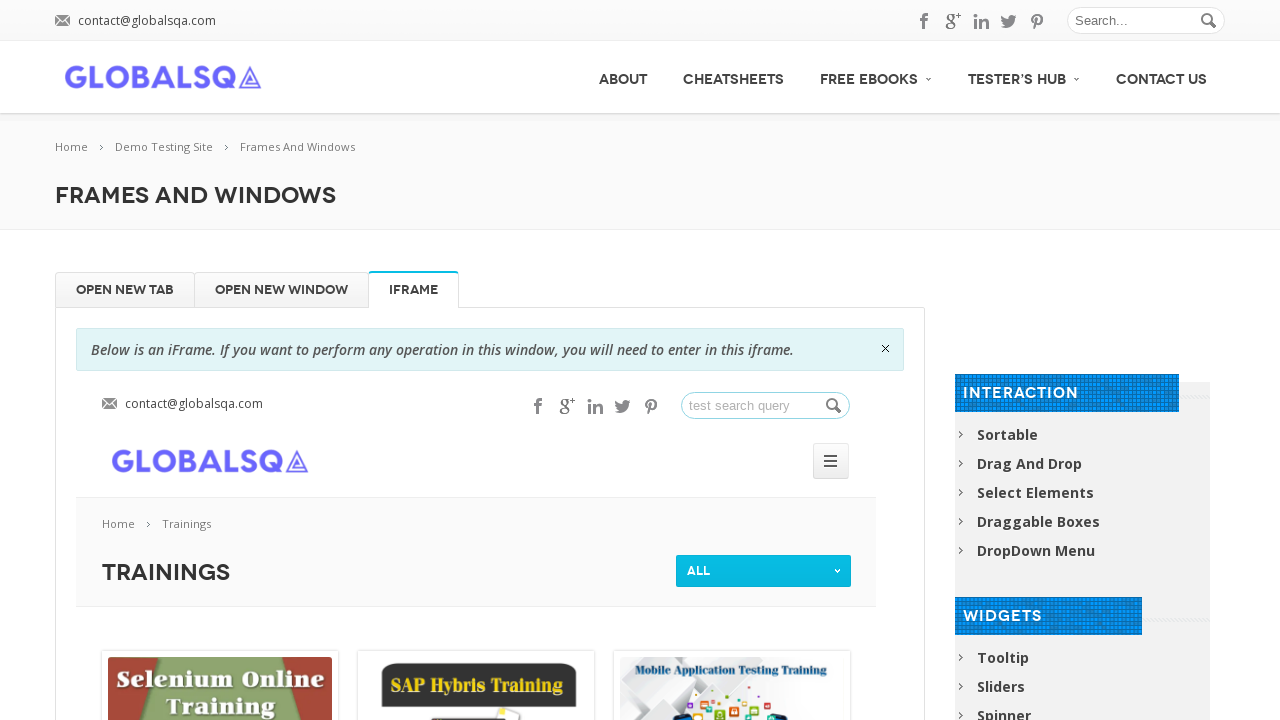

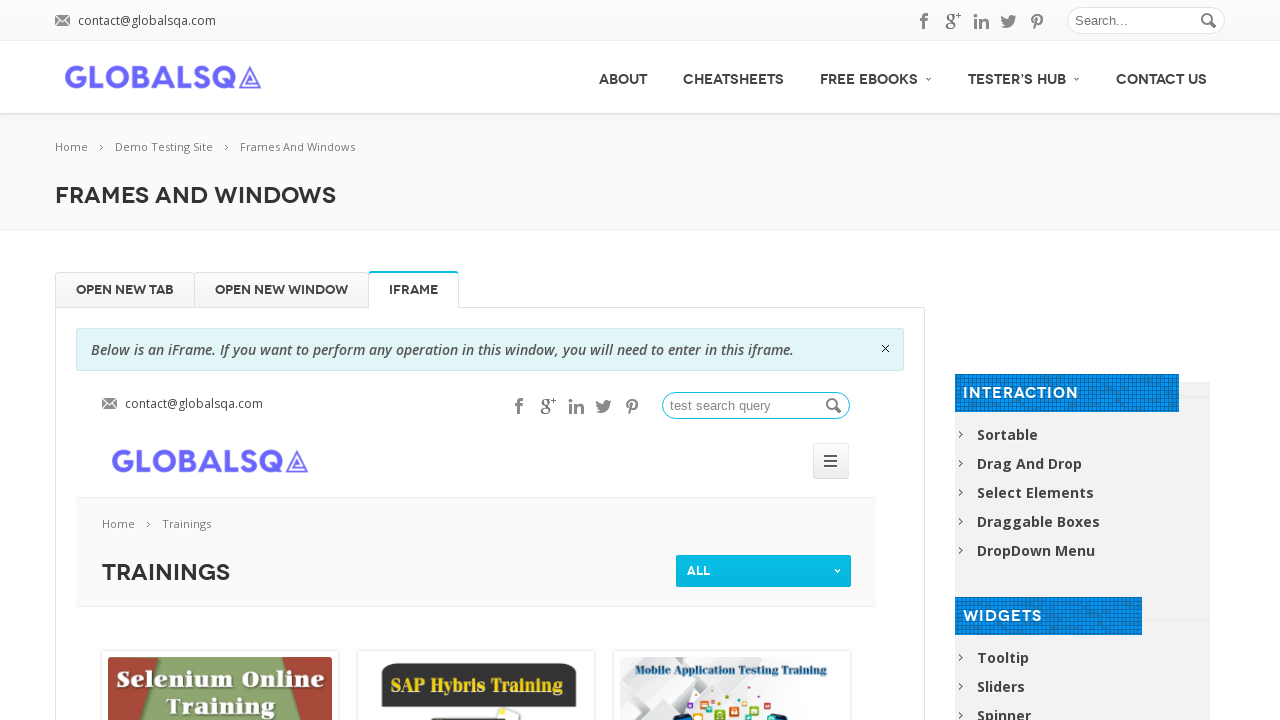